Tests prompt alert by clicking prompt button and entering text

Starting URL: https://demoqa.com/alerts

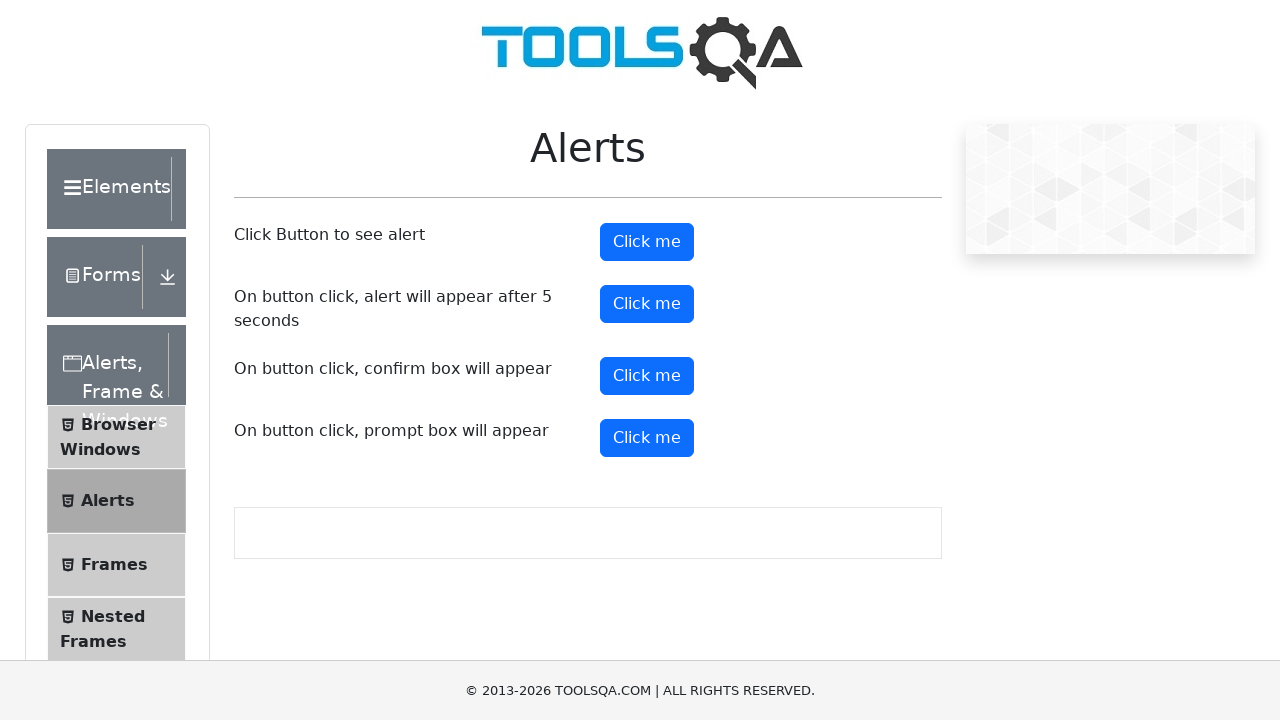

Set up dialog handler to accept prompt with text 'my name is Anas'
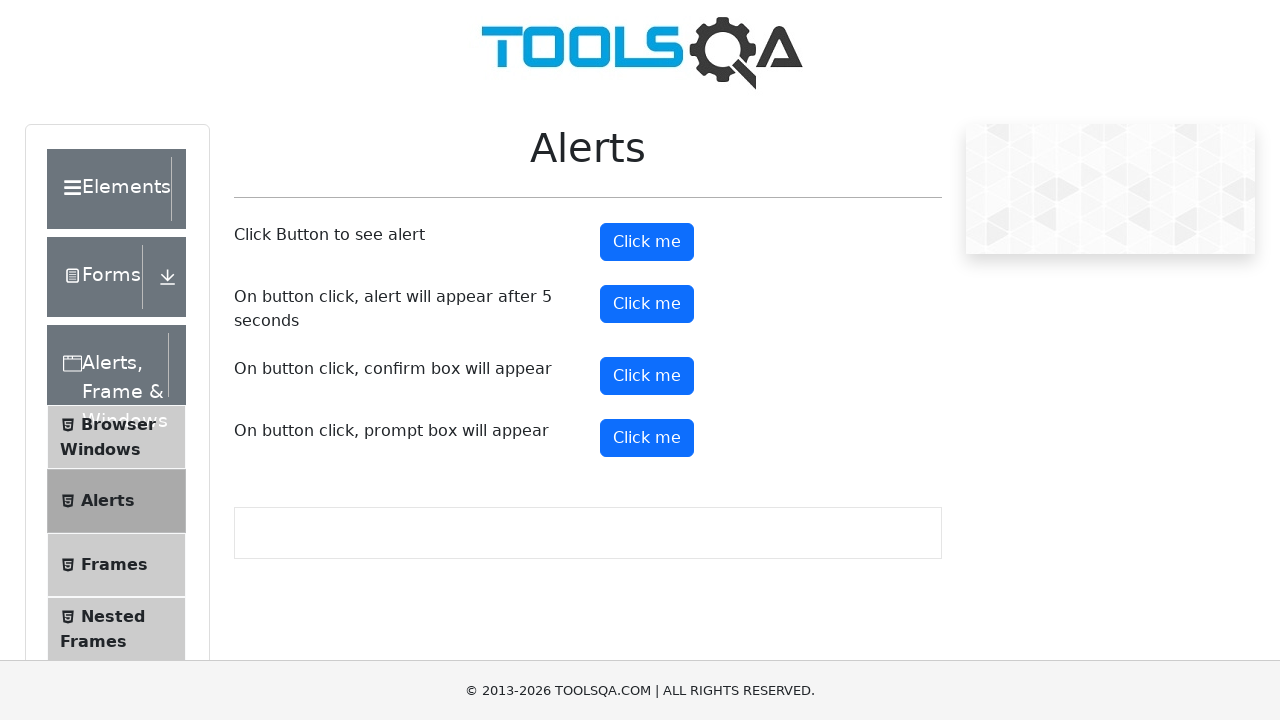

Clicked prompt button to trigger alert dialog at (647, 438) on #promtButton
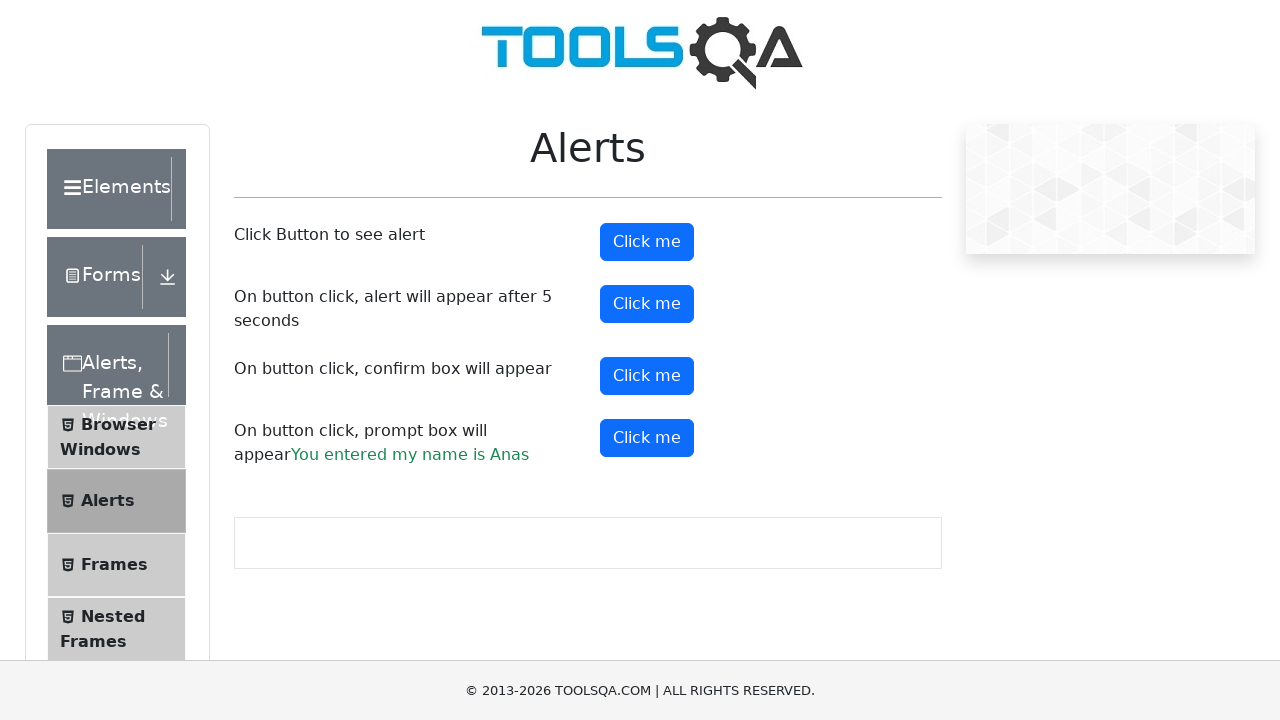

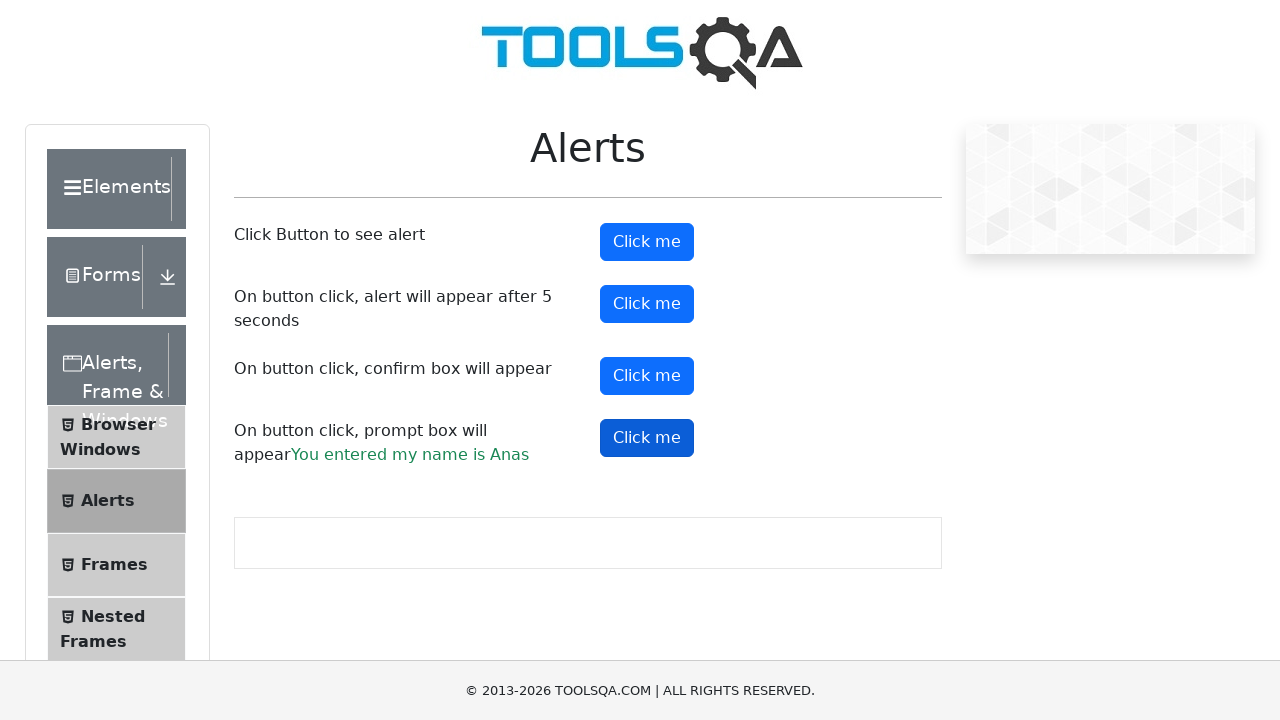